Tests VWO login page with invalid credentials and verifies that an error message is displayed

Starting URL: https://app.vwo.com

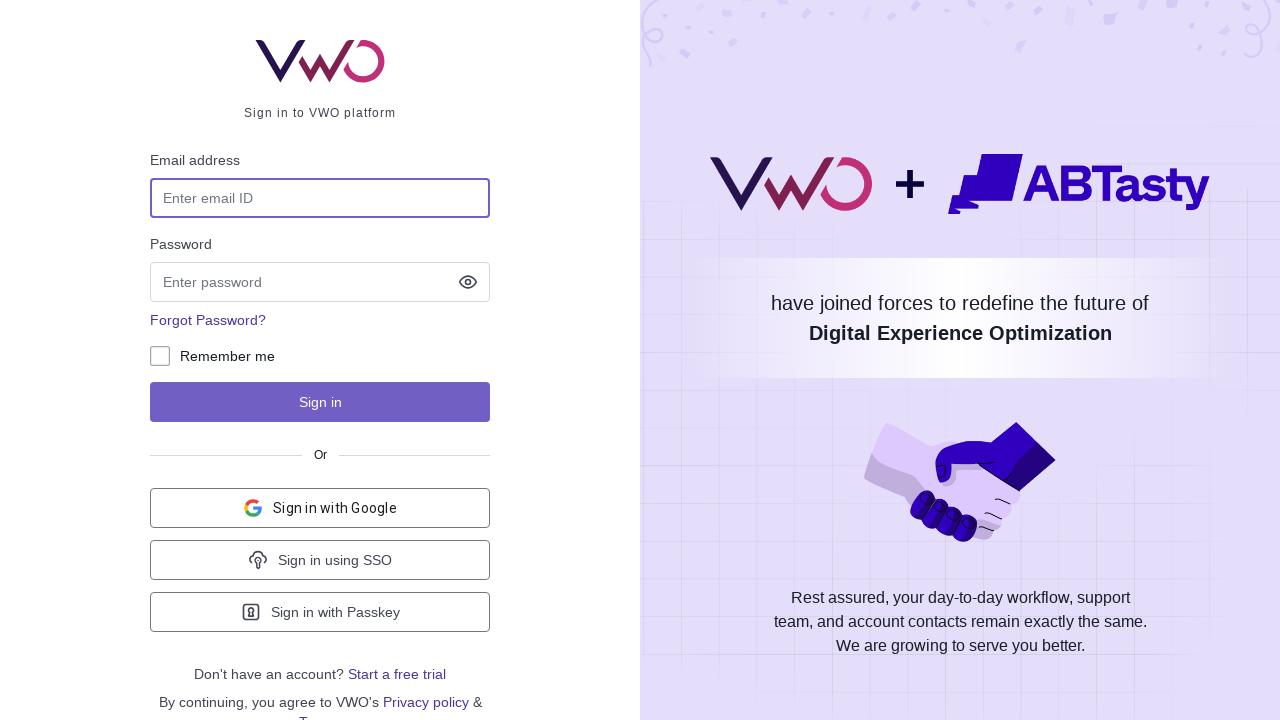

Filled email field with 'admin@admin.com' on #login-username
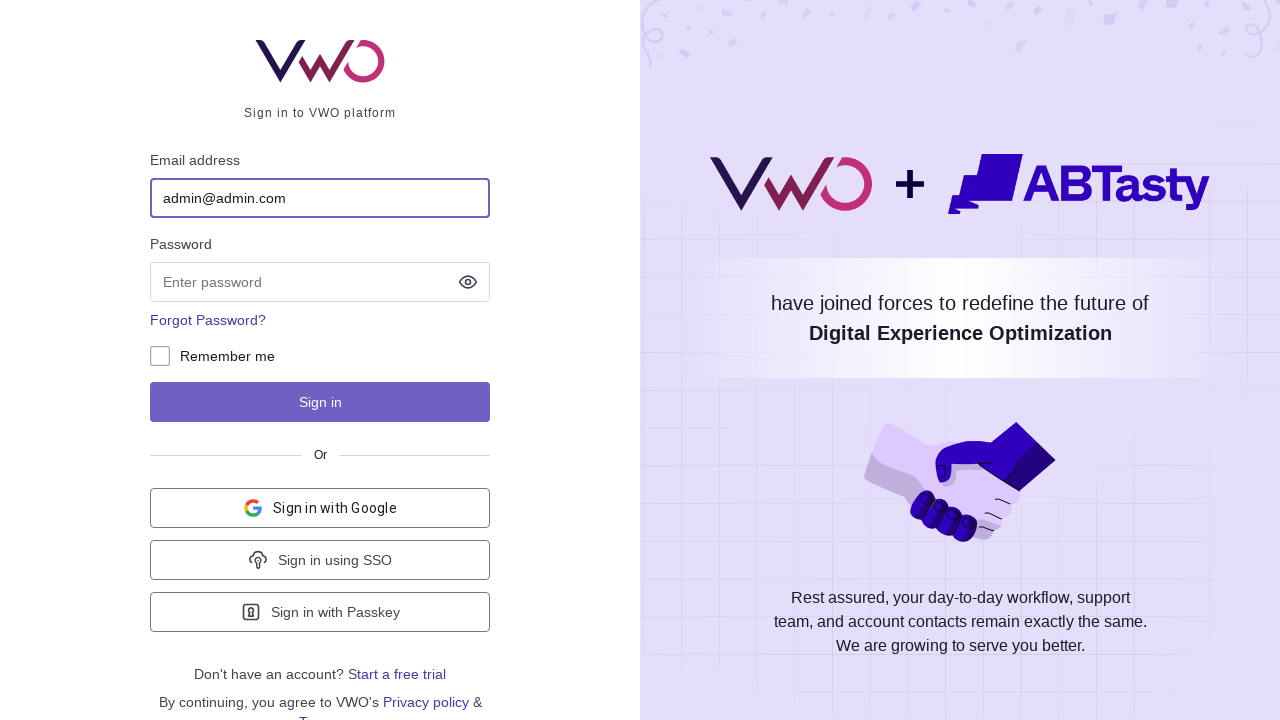

Filled password field with invalid password on input[name='password']
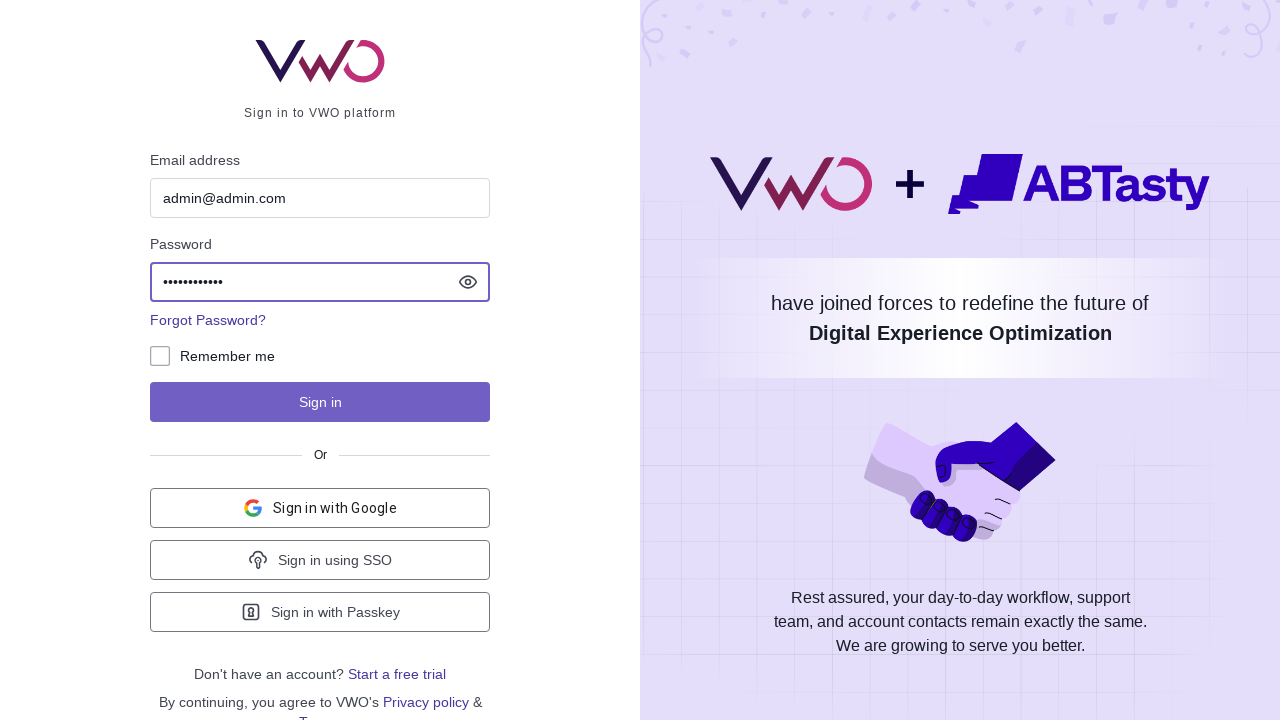

Clicked login button at (320, 402) on #js-login-btn
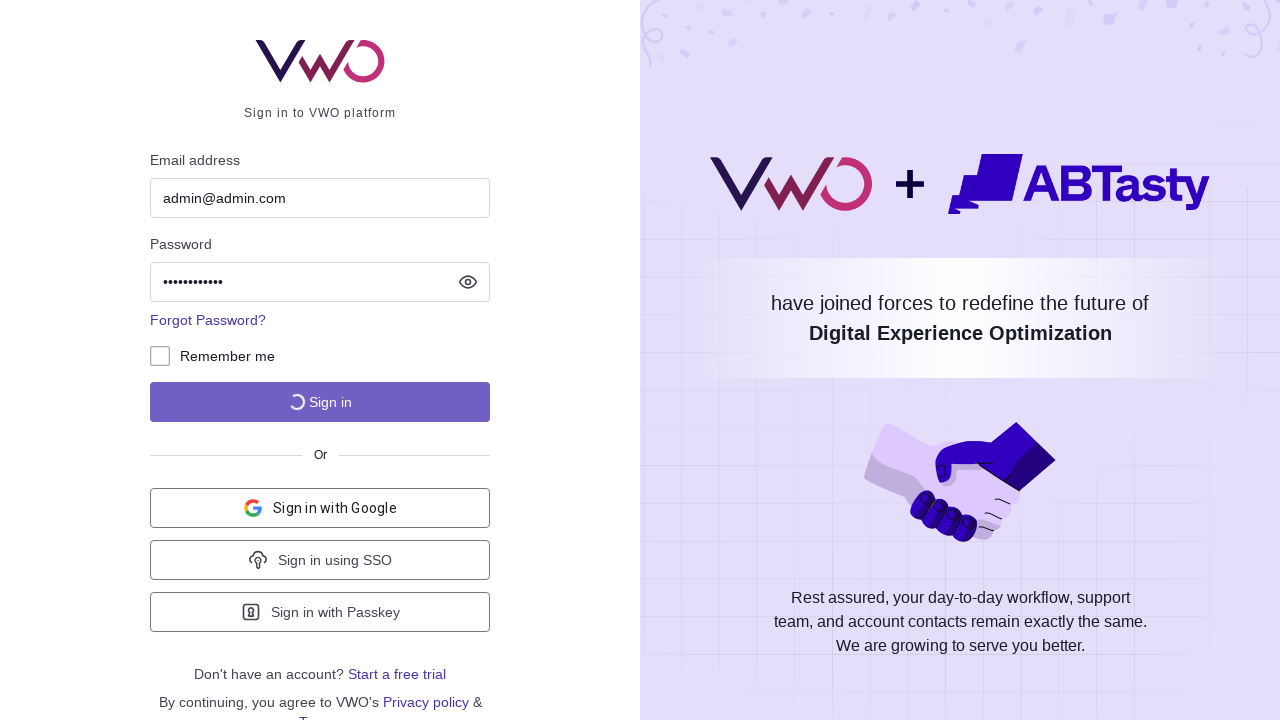

Error message notification appeared
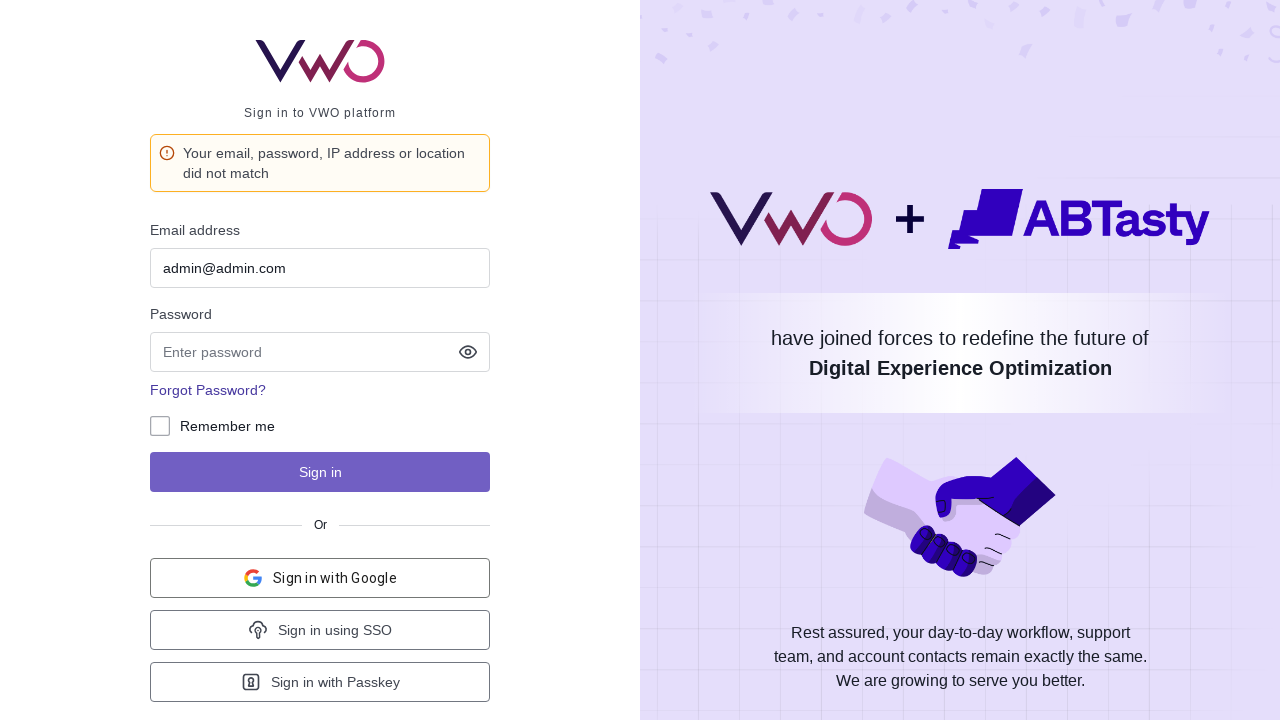

Located error message element
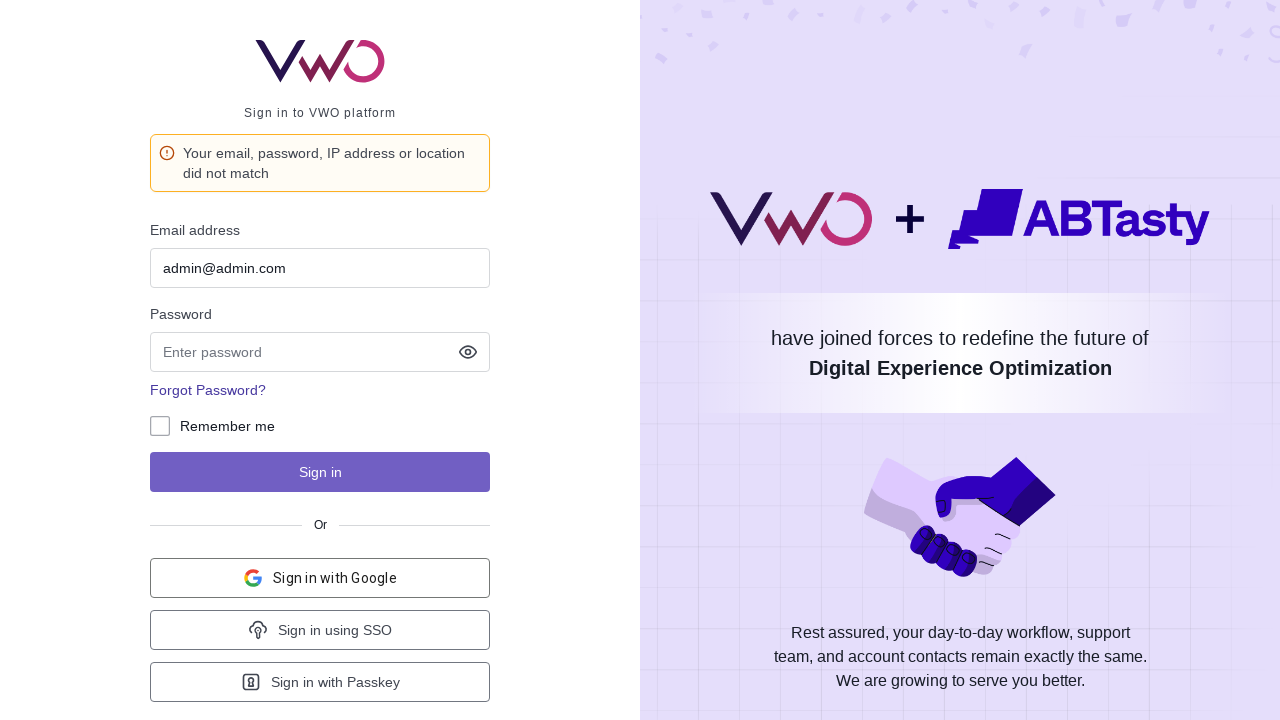

Verified error message text matches expected message
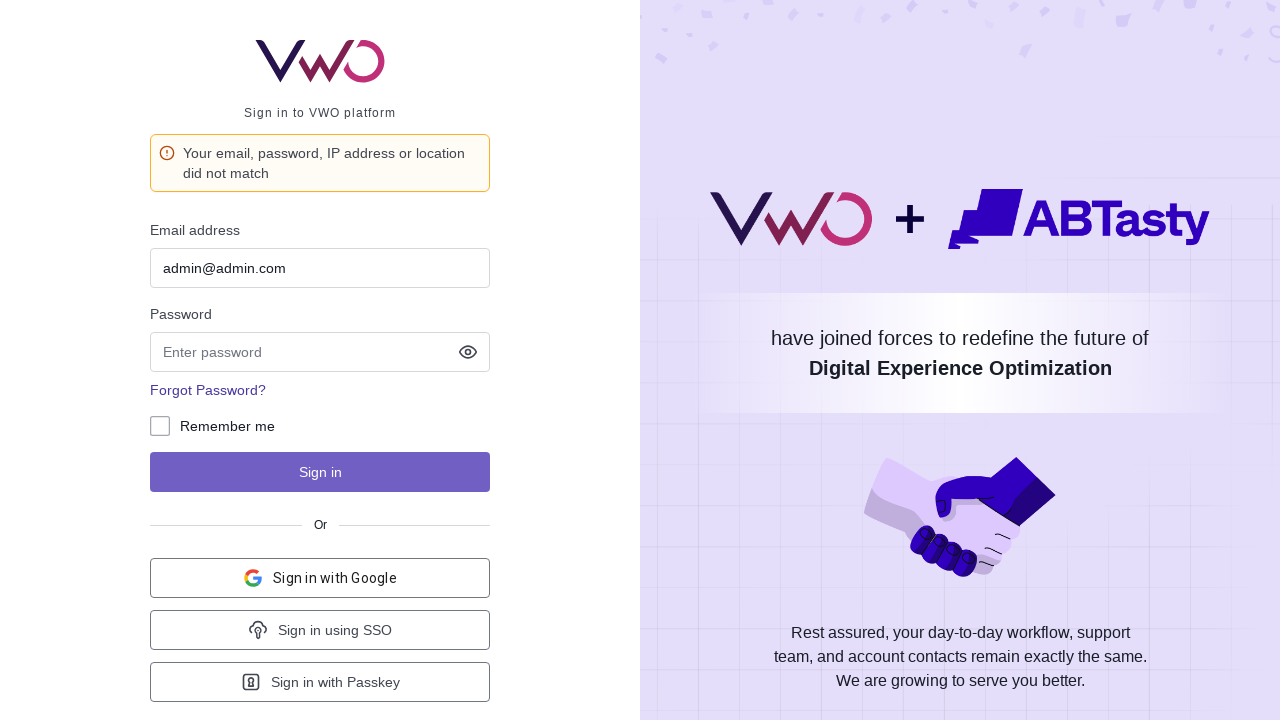

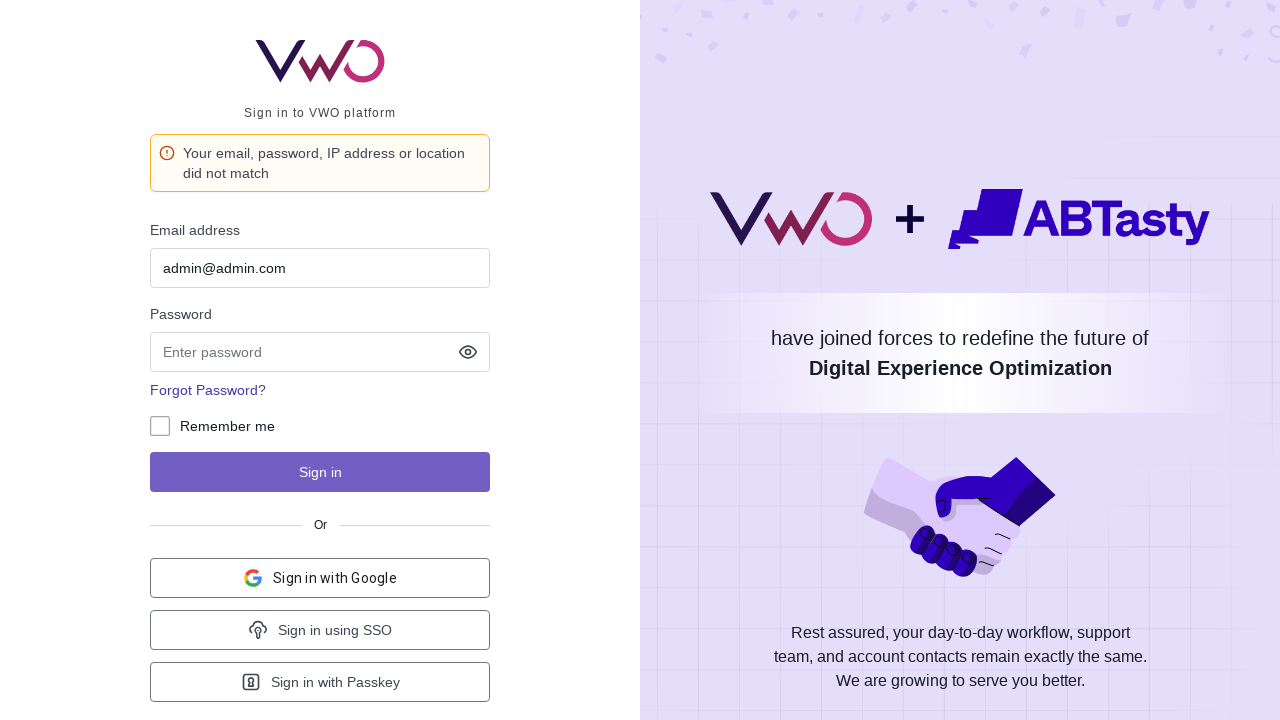